Navigates to the nopCommerce demo registration page and verifies that the URL is correct.

Starting URL: https://demo.nopcommerce.com/register

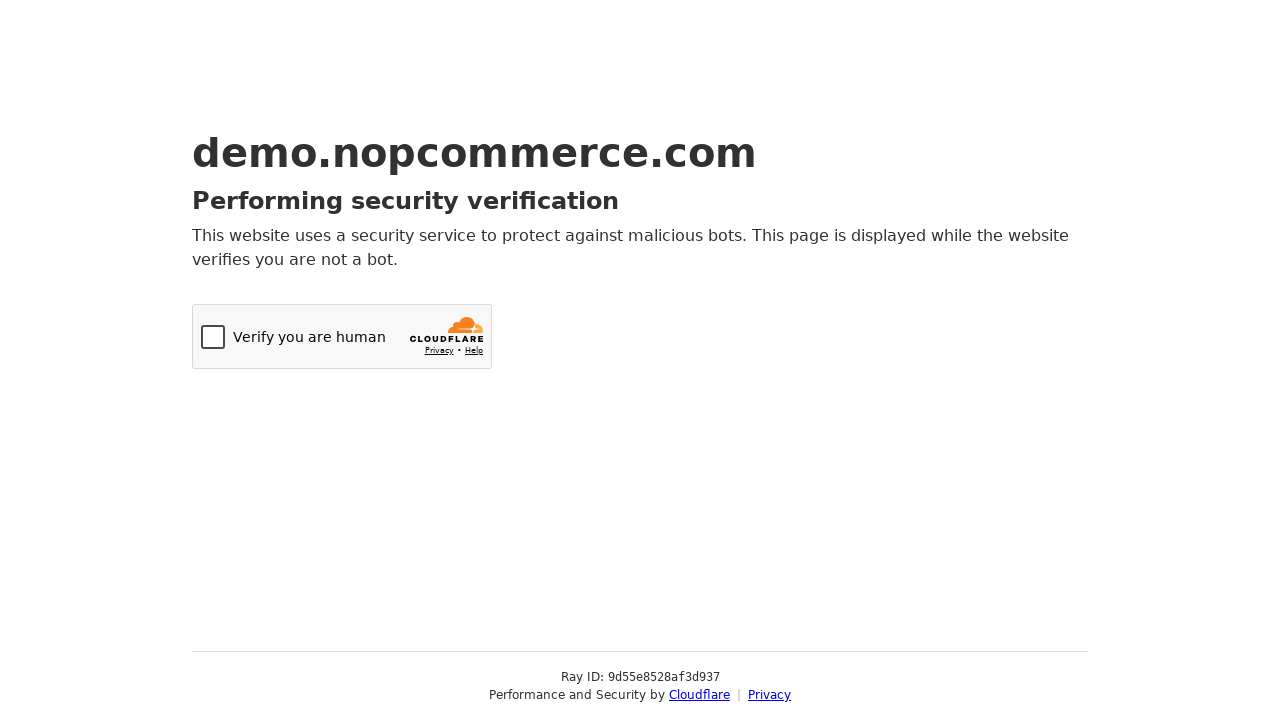

Navigated to nopCommerce registration page
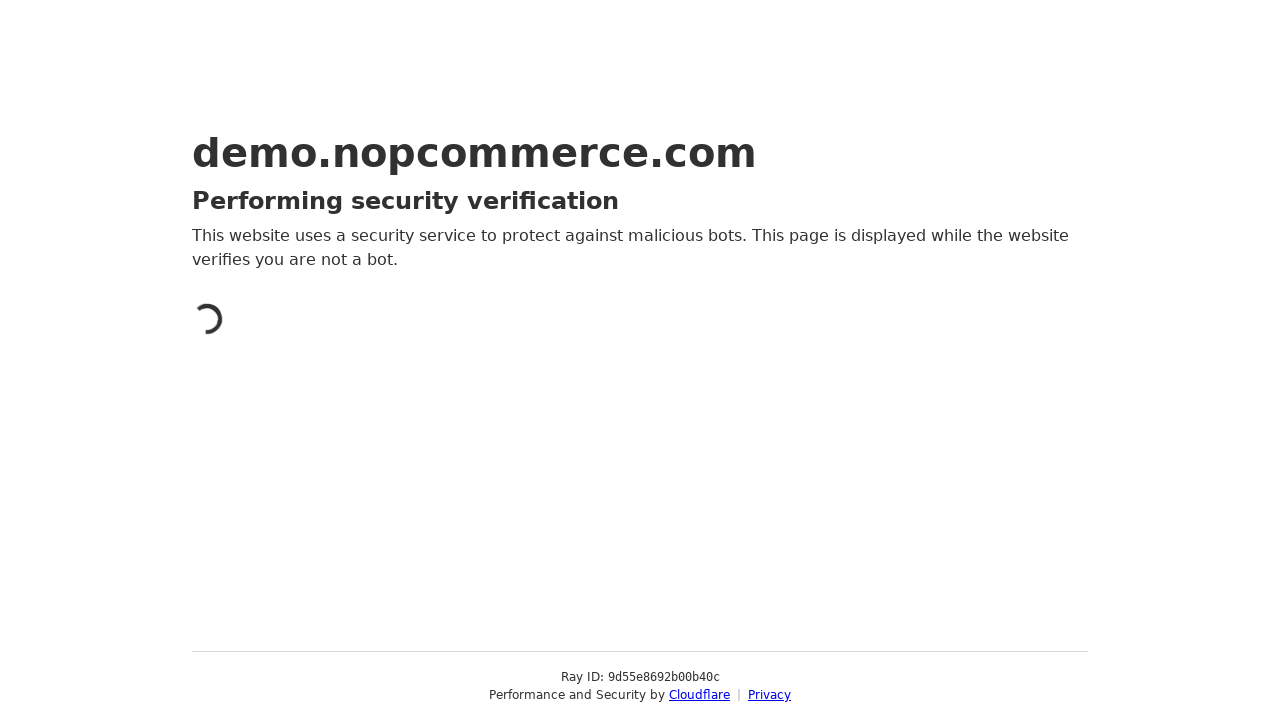

Verified that the page URL matches the expected registration URL
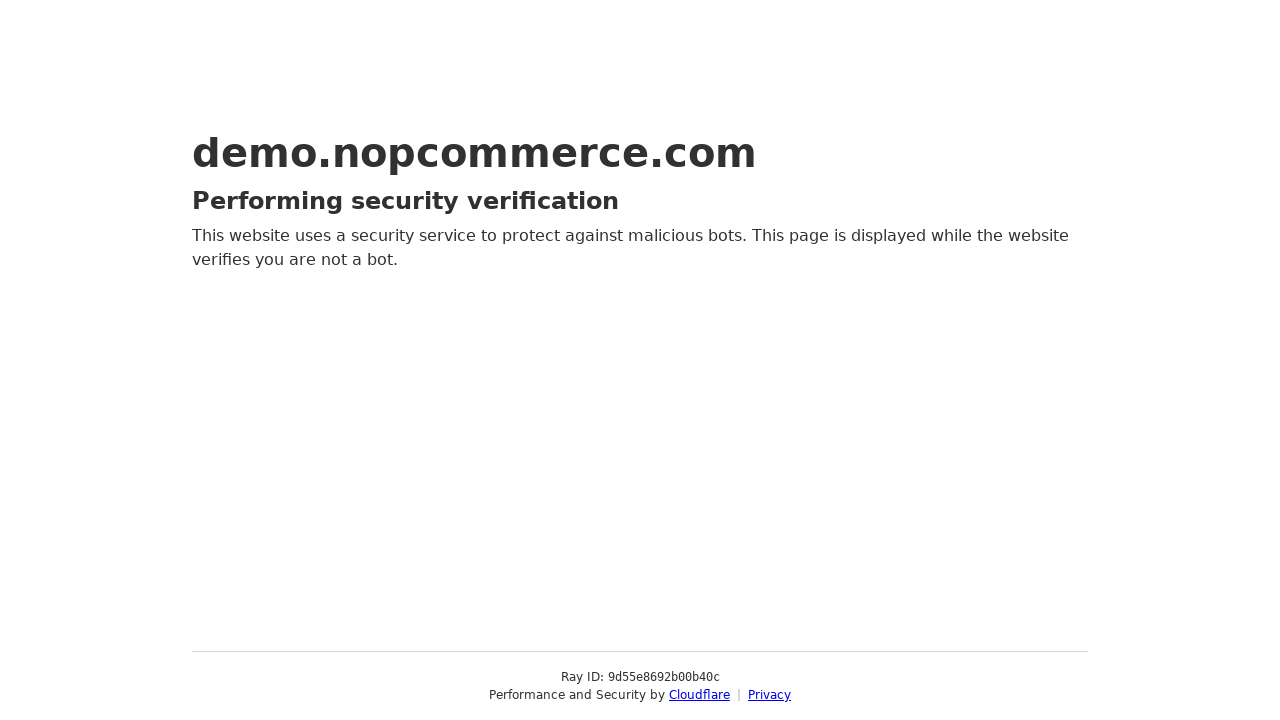

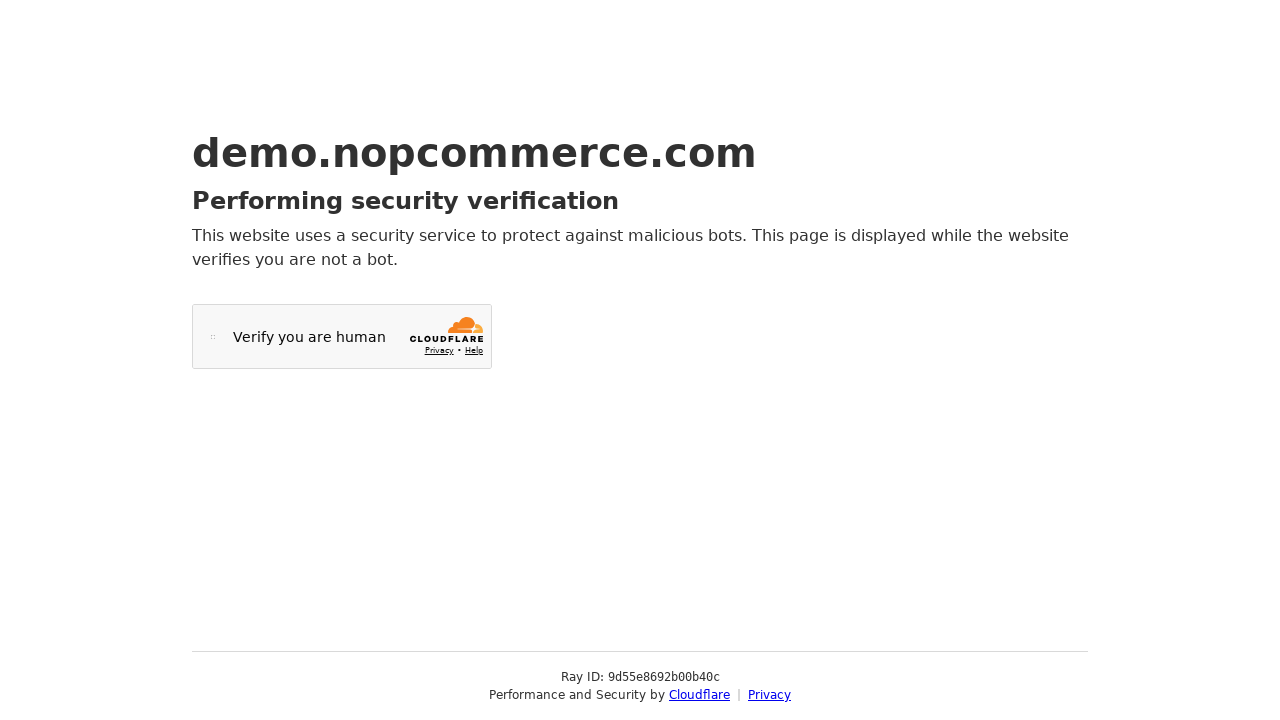